Tests DuckDuckGo search functionality using page object pattern by searching for a term and verifying results

Starting URL: https://duckduckgo.com

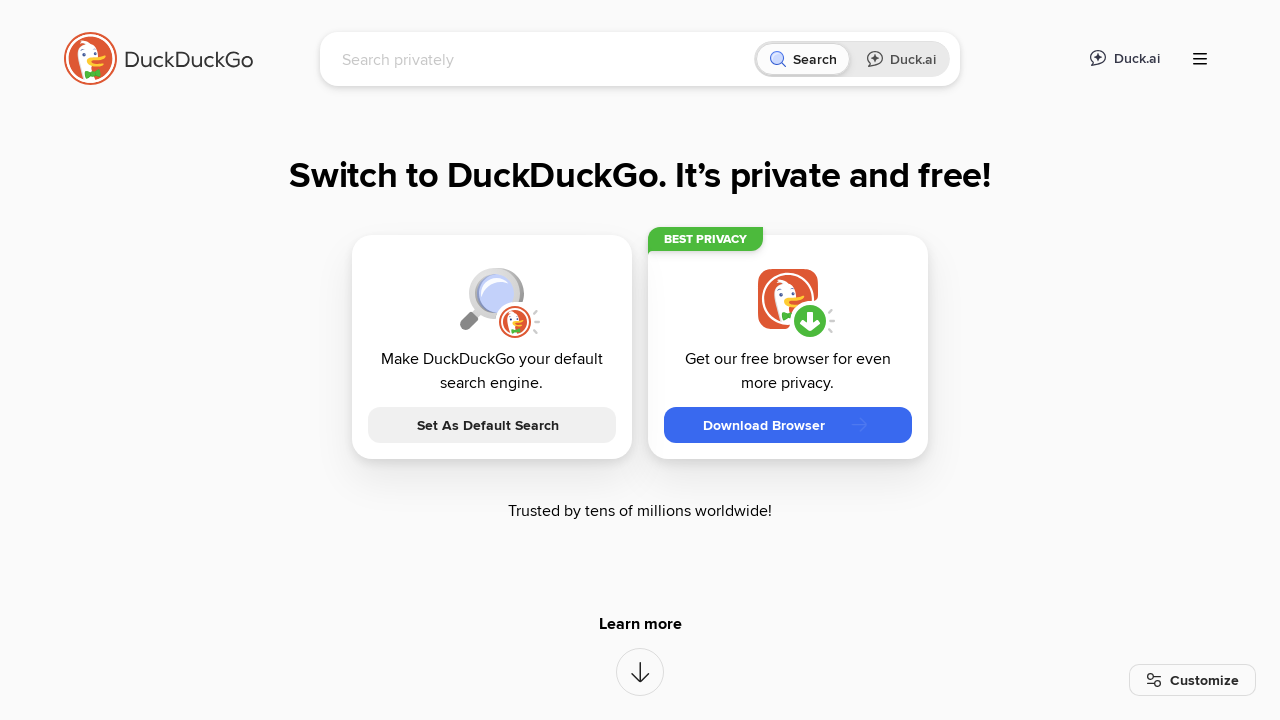

Search input field loaded on DuckDuckGo homepage
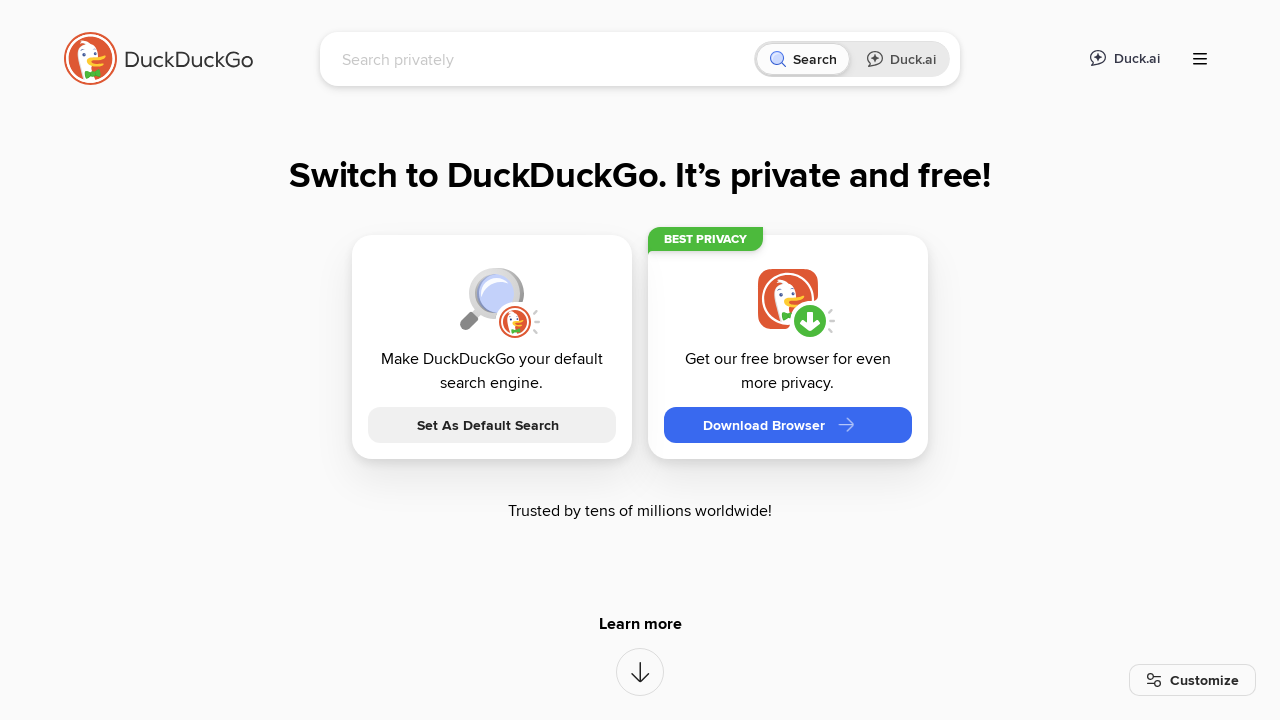

Filled search field with 'Selenium WebDriver' on #searchbox_input
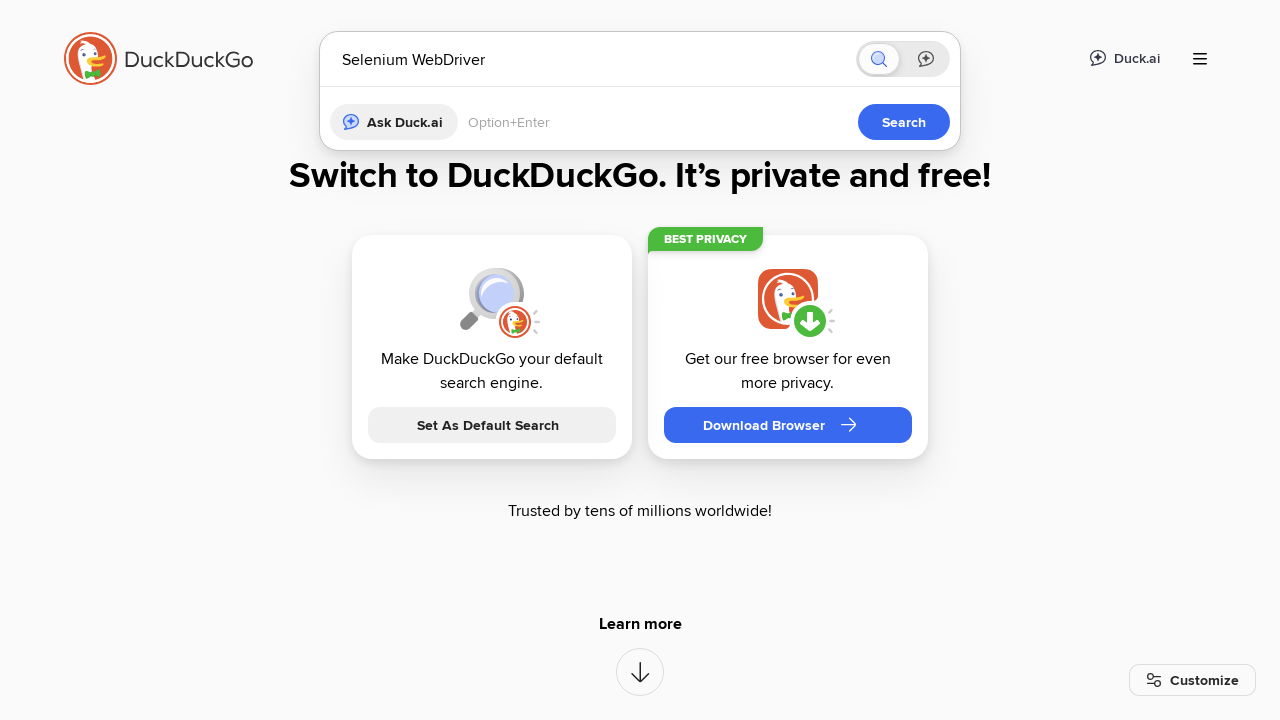

Pressed Enter to submit search query on #searchbox_input
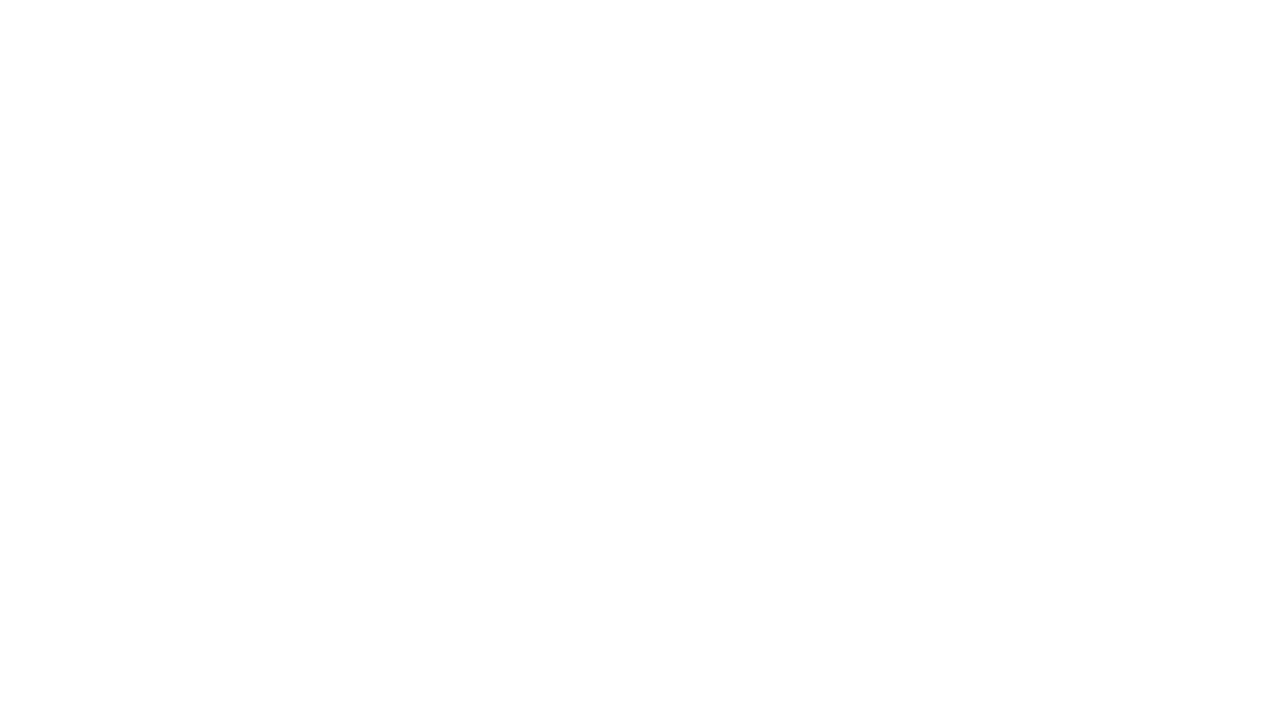

Search results page loaded with 'Selenium WebDriver' in title
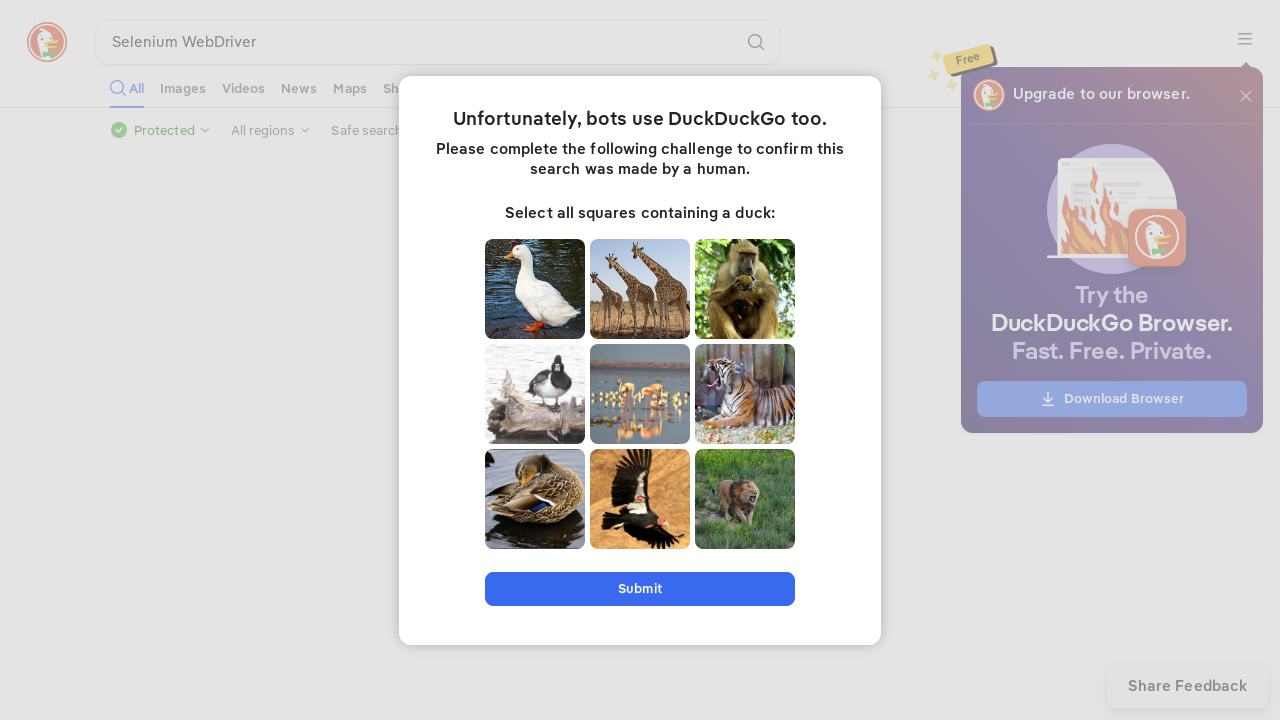

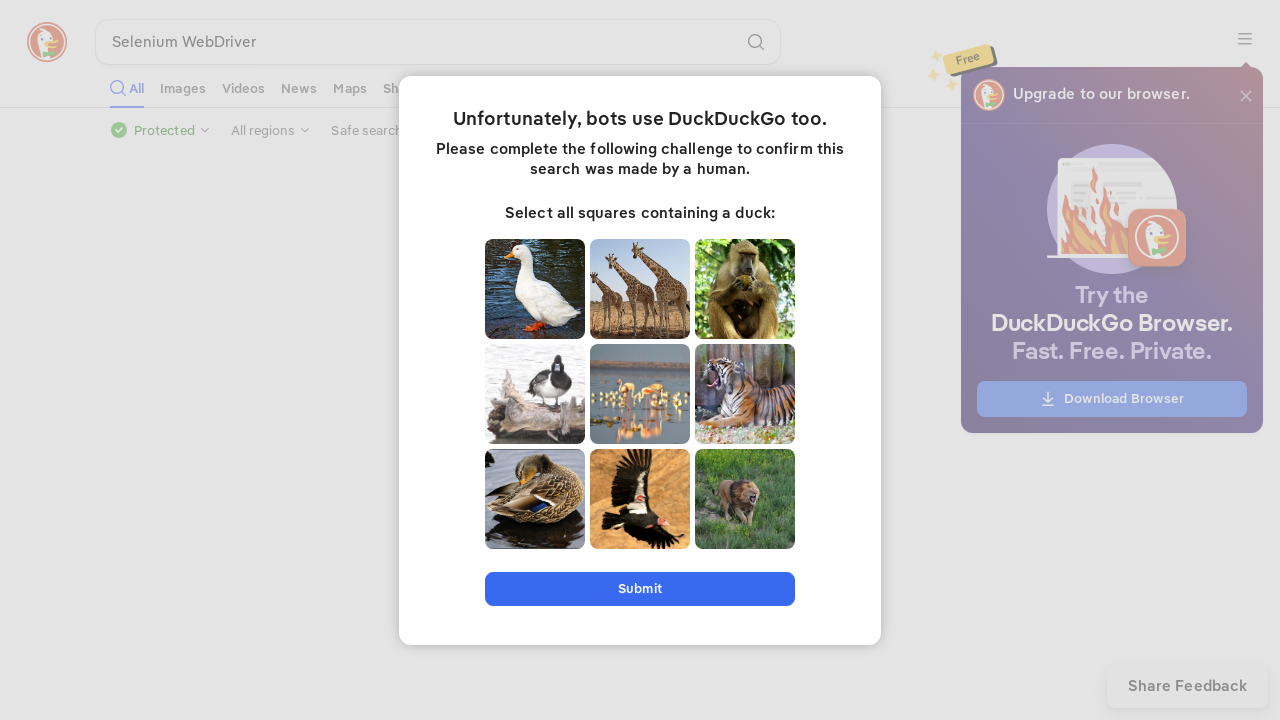